Tests nested iframe navigation by switching to a parent frame, then to a child frame, and entering text in an input field within the nested iframe

Starting URL: http://demo.automationtesting.in/Frames.html

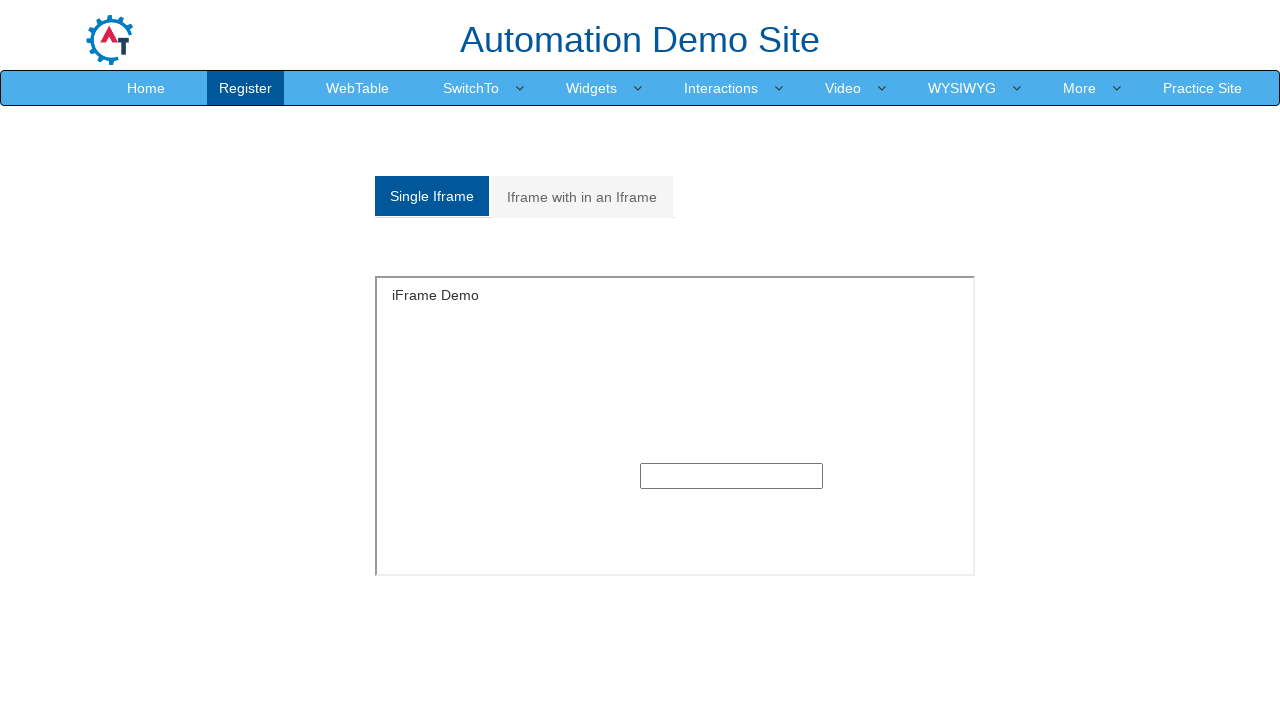

Clicked on 'Iframe with in an Iframe' tab at (582, 197) on xpath=//a[contains(.,'Iframe with in an Iframe')]
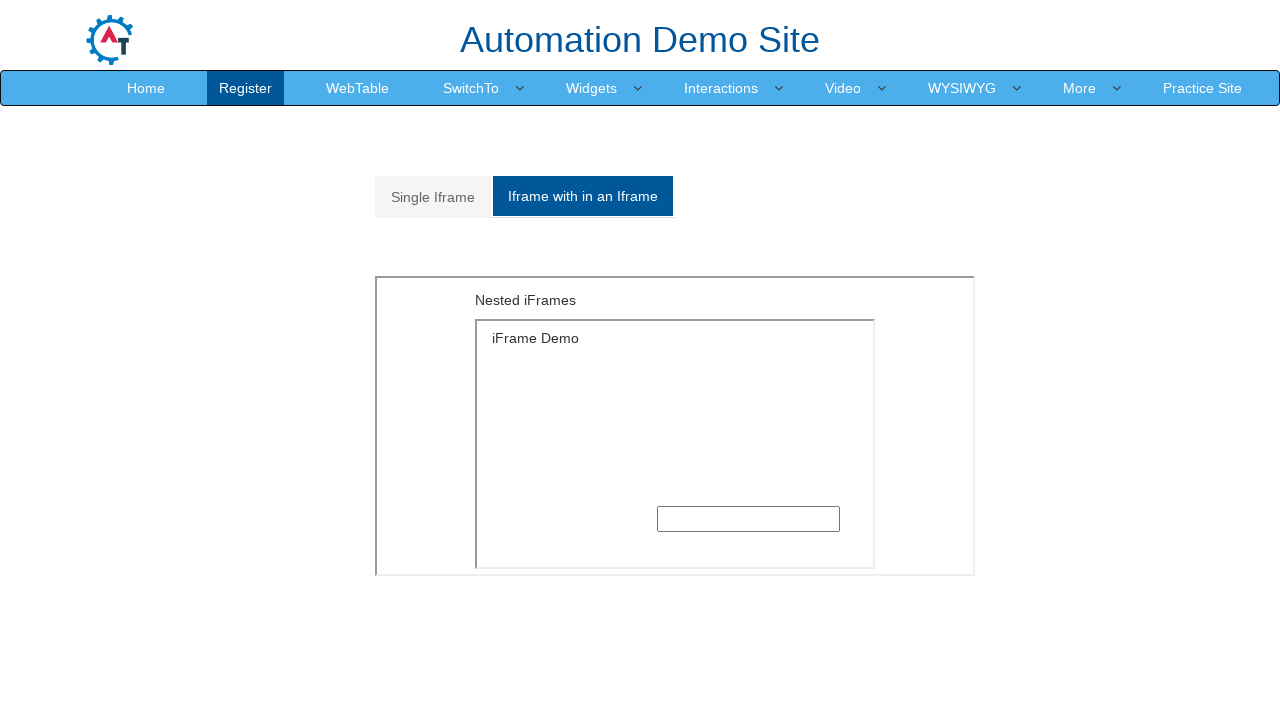

Waited 2 seconds for frames to load
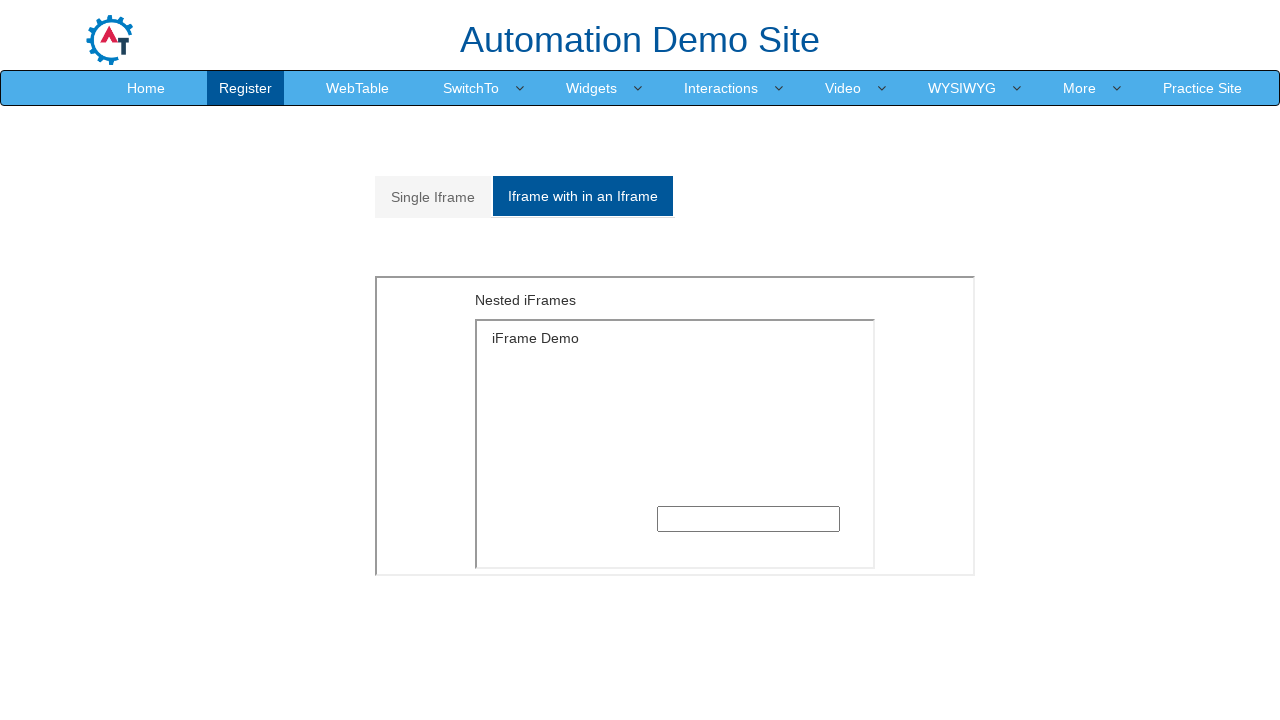

Located parent frame with src='MultipleFrames.html'
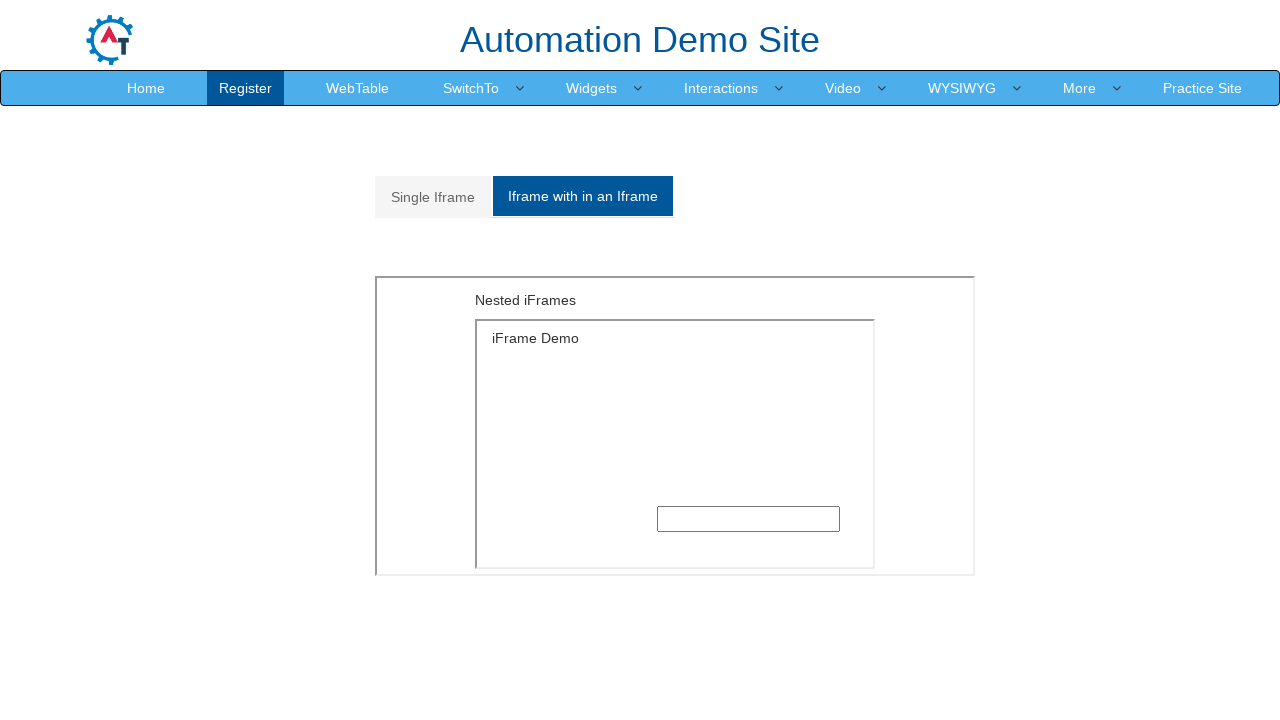

Located child frame with src='SingleFrame.html' within parent frame
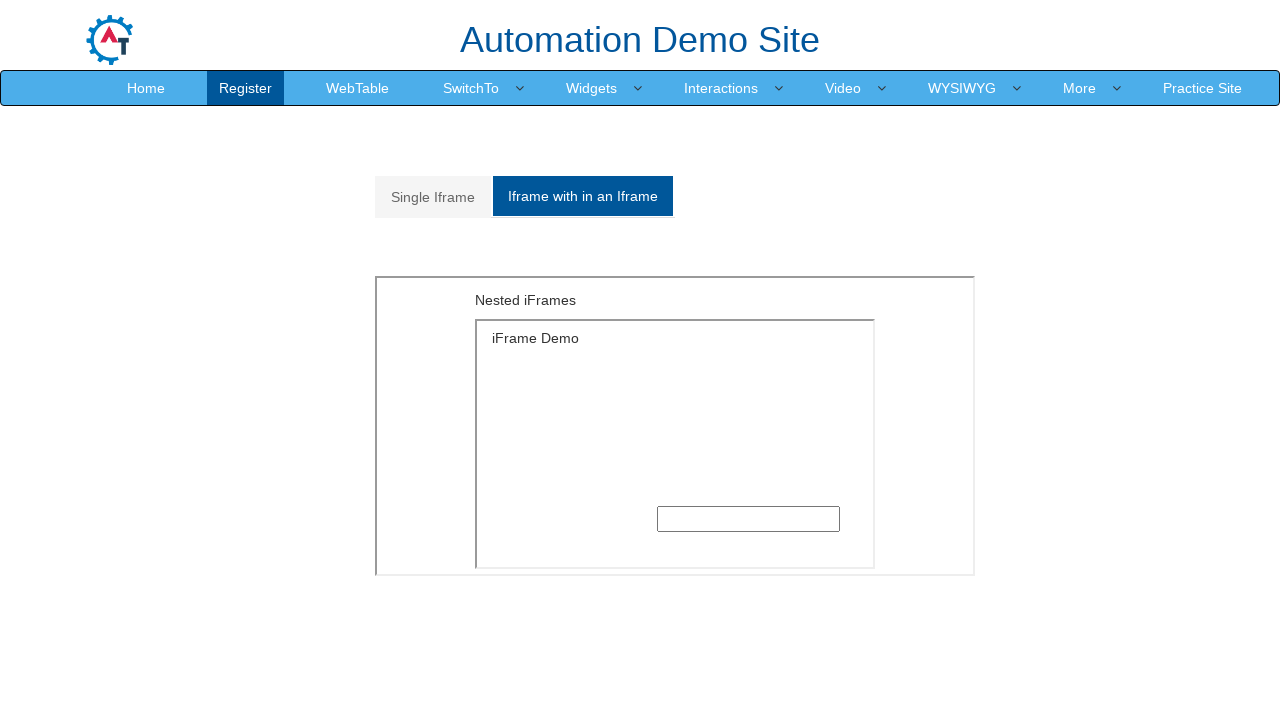

Entered 'hello friends' in text input field within nested child frame on iframe[src='MultipleFrames.html'] >> internal:control=enter-frame >> iframe[src=
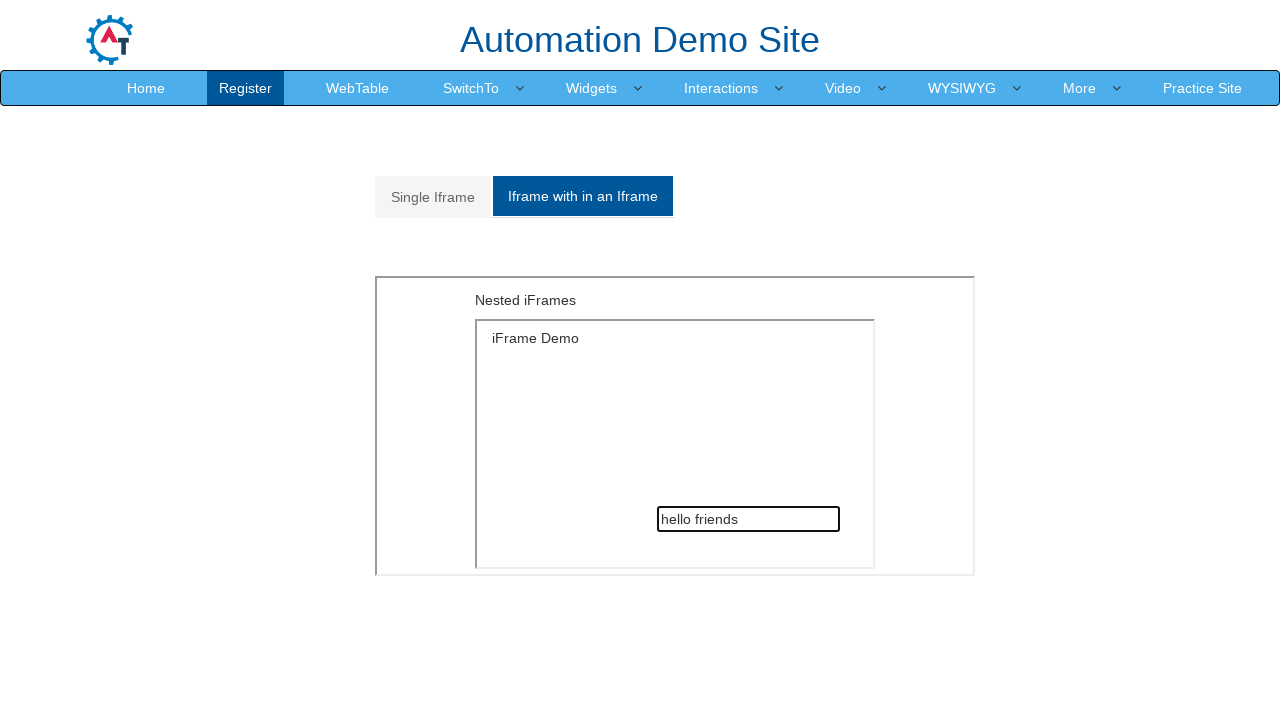

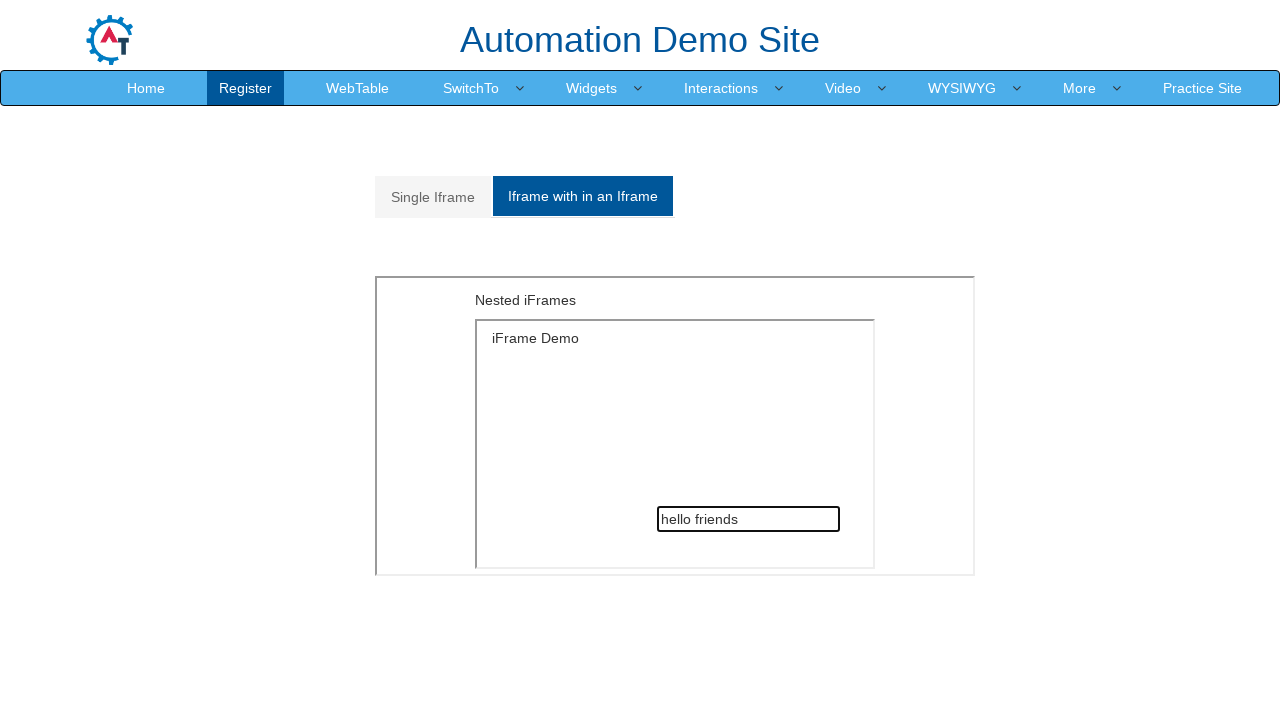